Tests injecting jQuery and jQuery Growl library into a page via JavaScript execution, then displays a growl notification message on the page.

Starting URL: http://the-internet.herokuapp.com

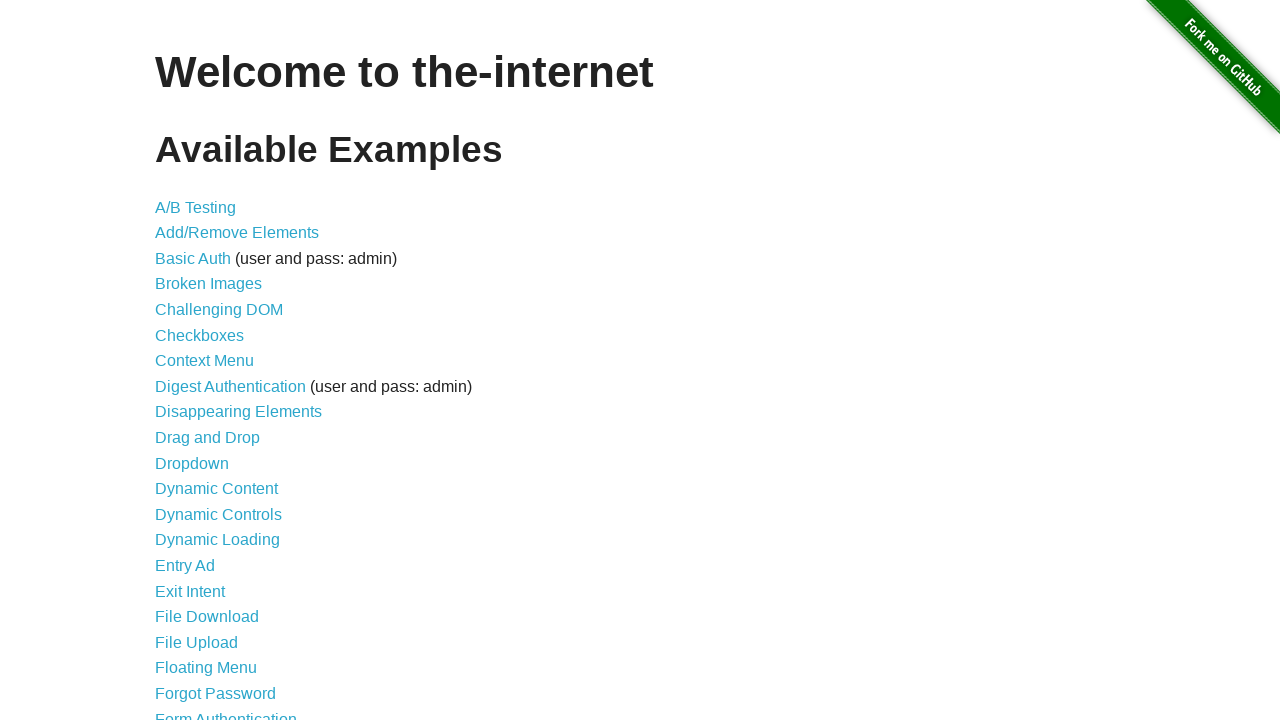

Navigated to http://the-internet.herokuapp.com
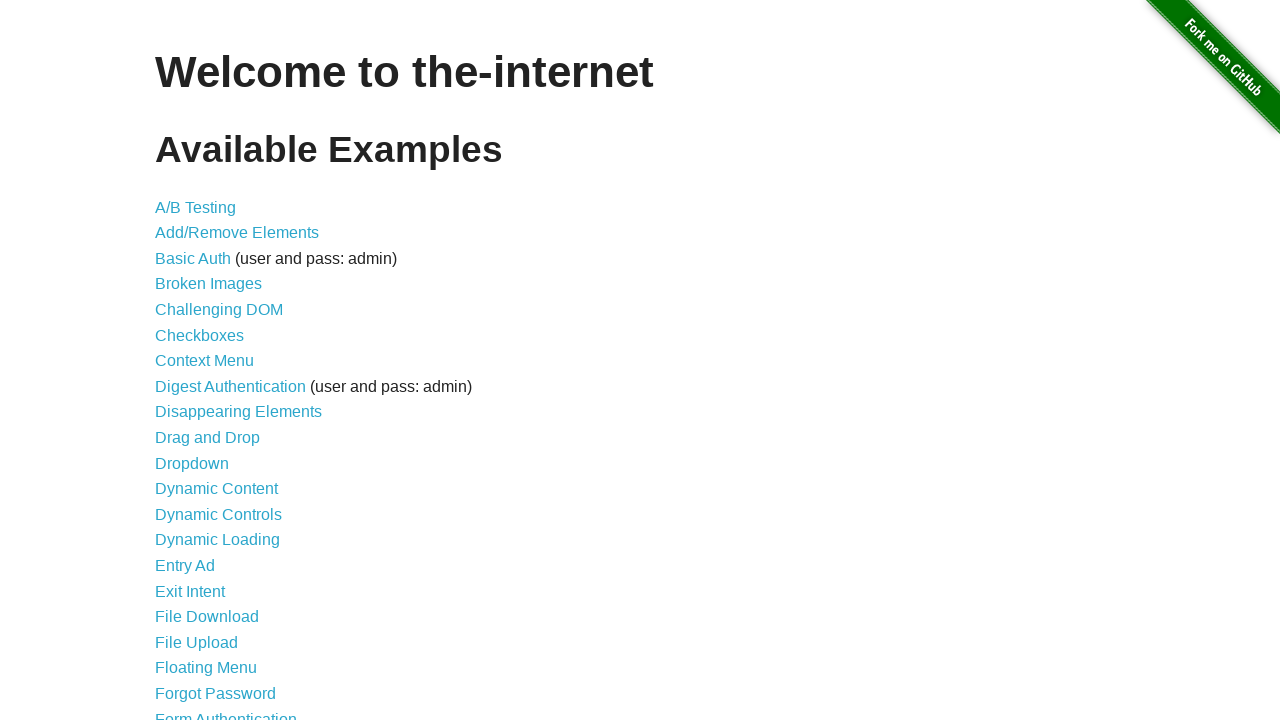

Injected jQuery library into the page
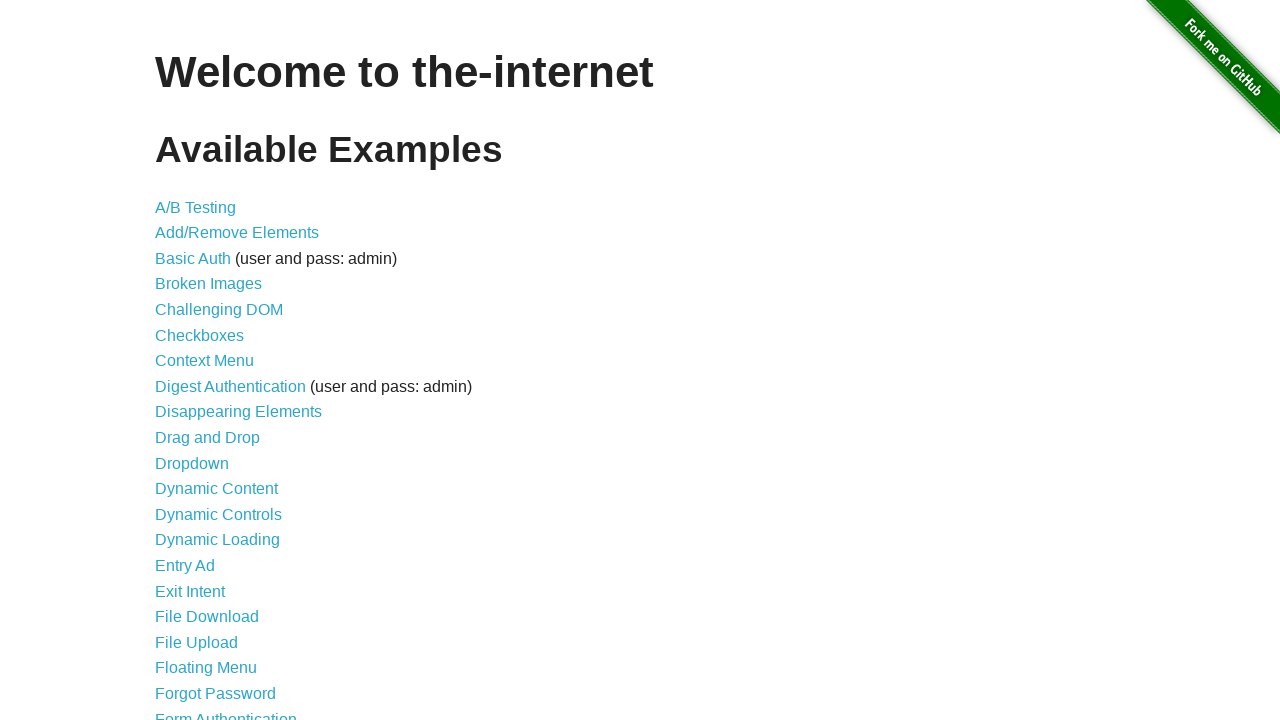

jQuery library loaded successfully
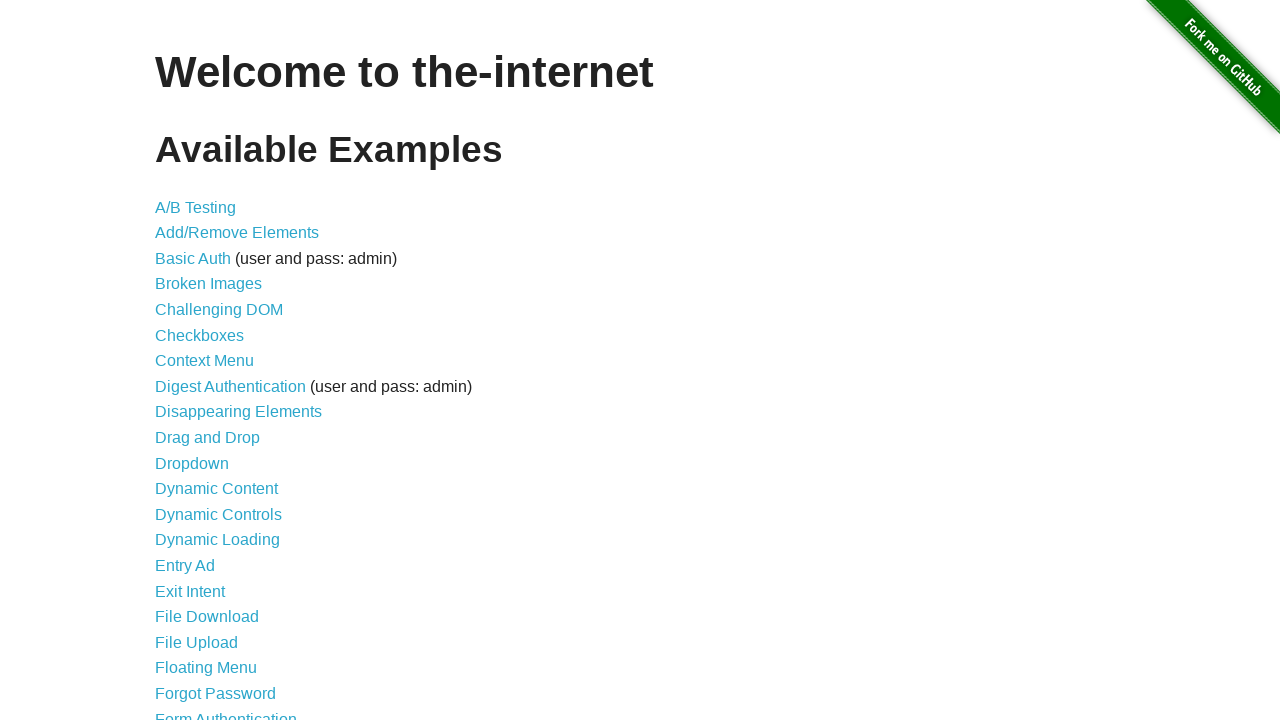

Loaded jQuery Growl library via $.getScript()
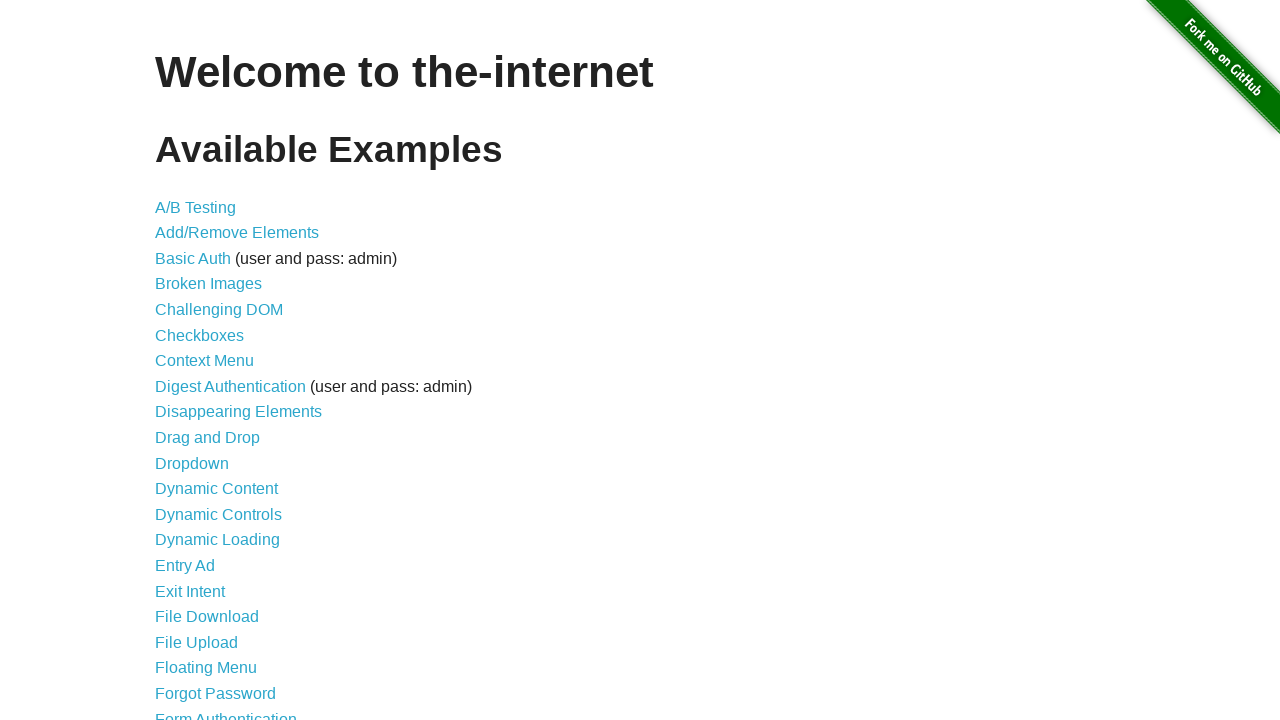

Injected jQuery Growl CSS stylesheet into the page
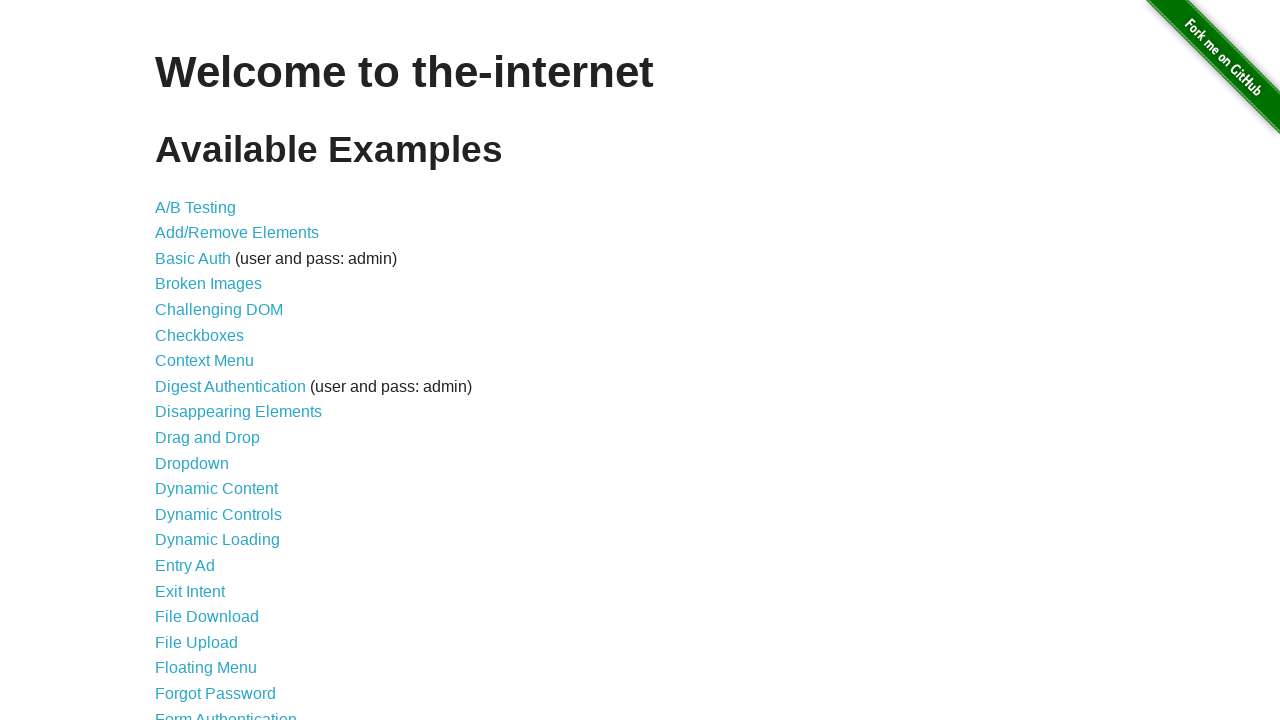

jQuery Growl library is ready and available
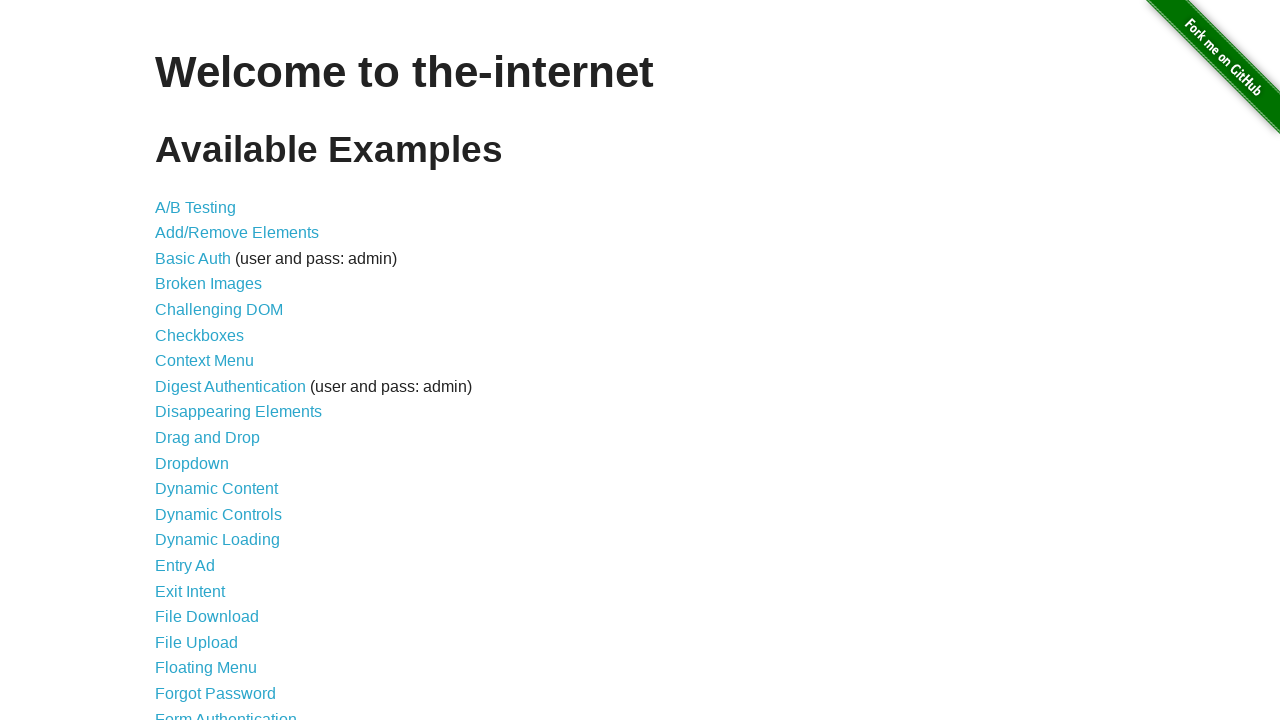

Displayed growl notification with title 'GET' and message '/'
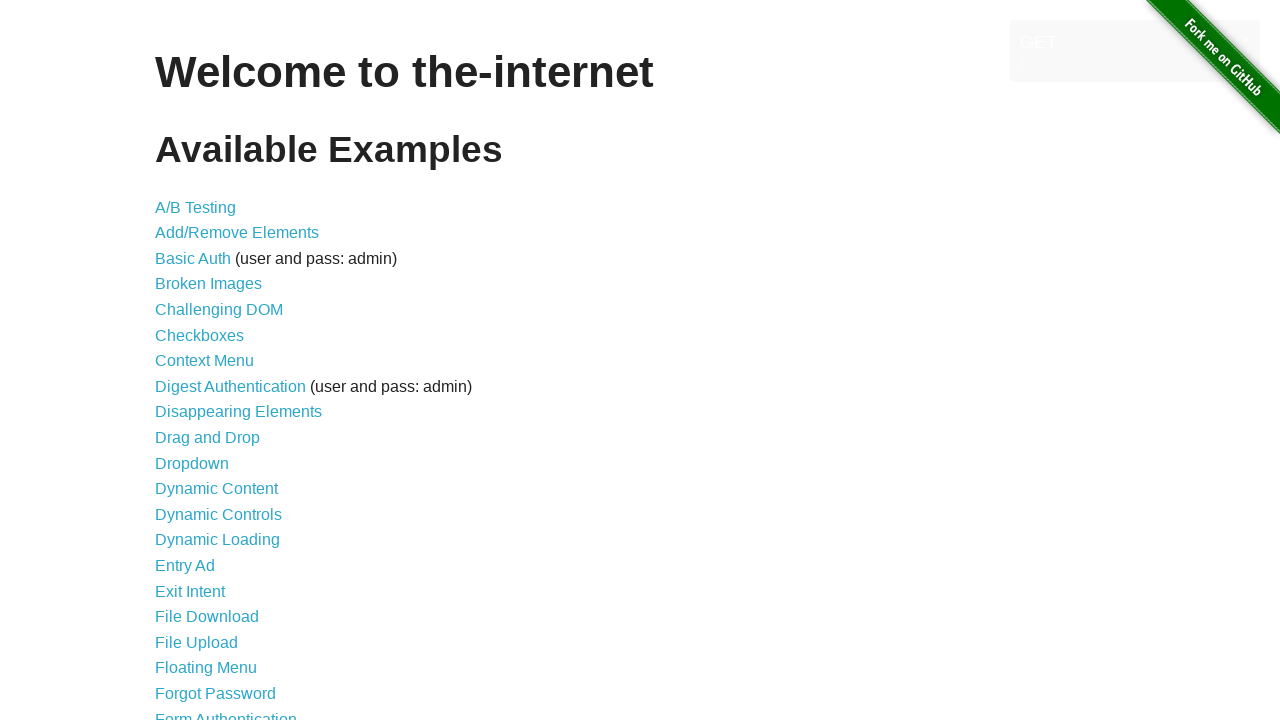

Waited 2 seconds to observe the growl notification
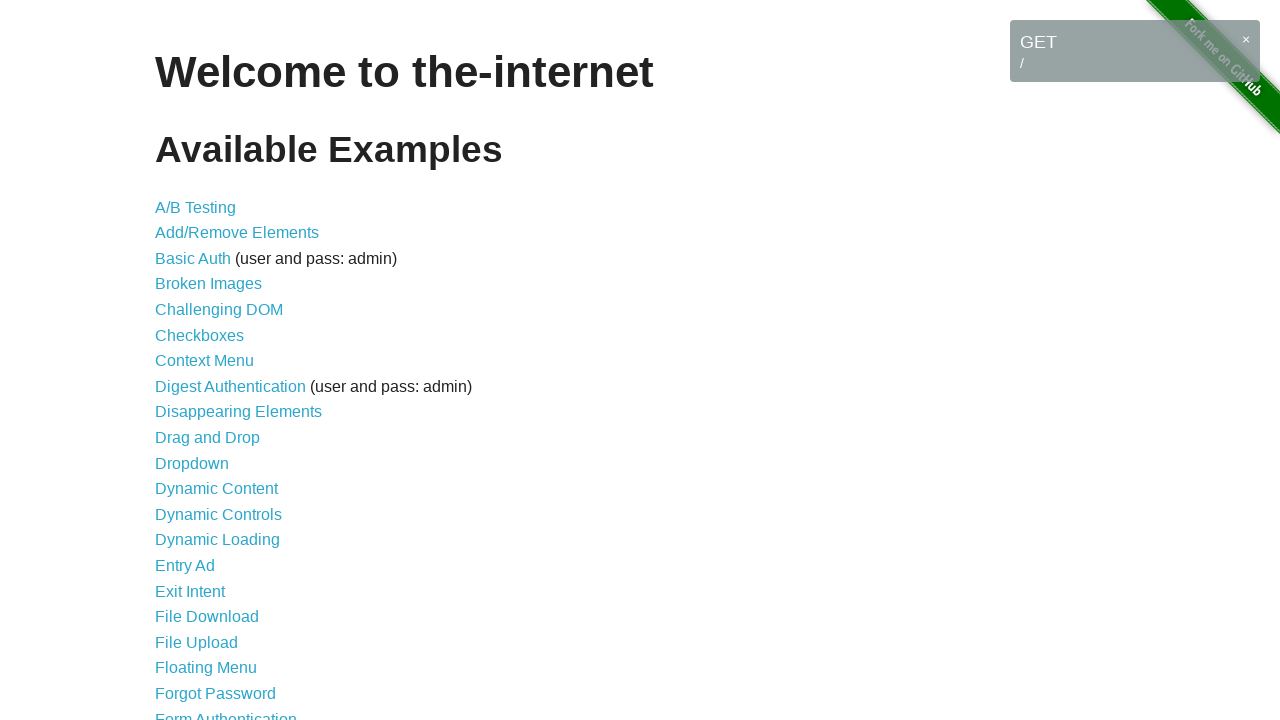

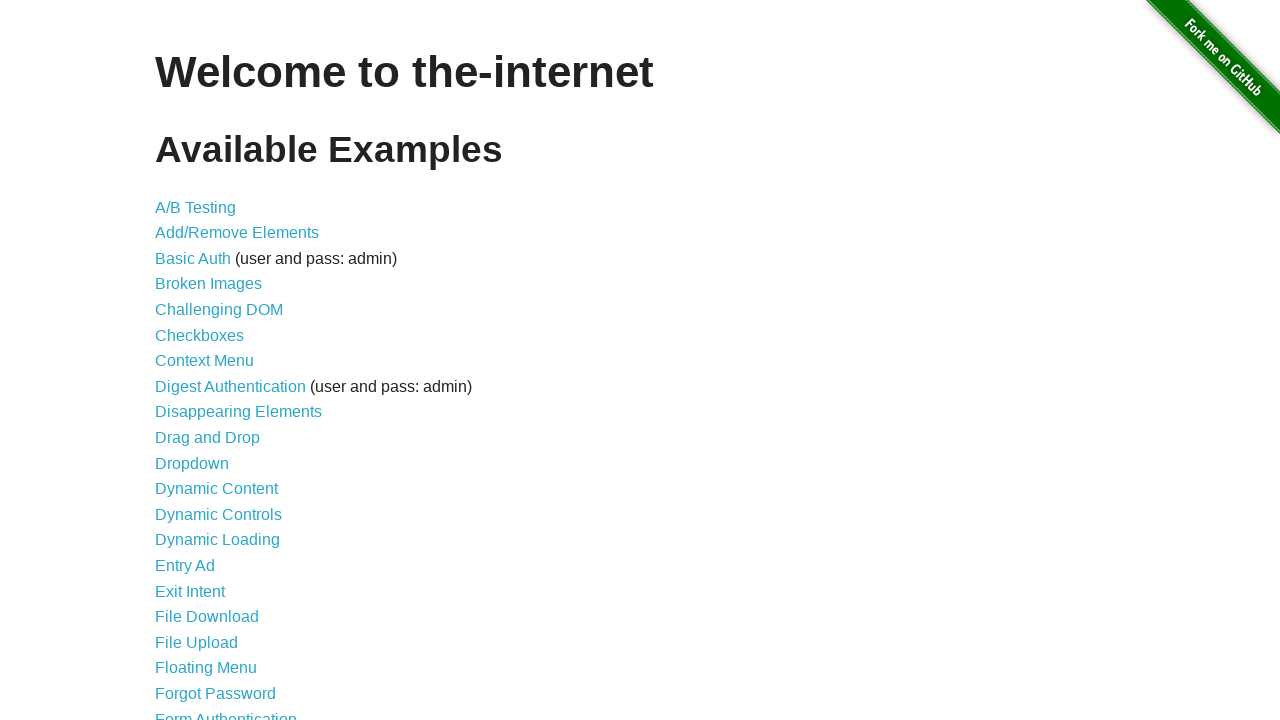